Tests scrolling functionality by navigating to a practice form page and scrolling to bring the Submit button into view using JavaScript

Starting URL: https://demoqa.com/automation-practice-form

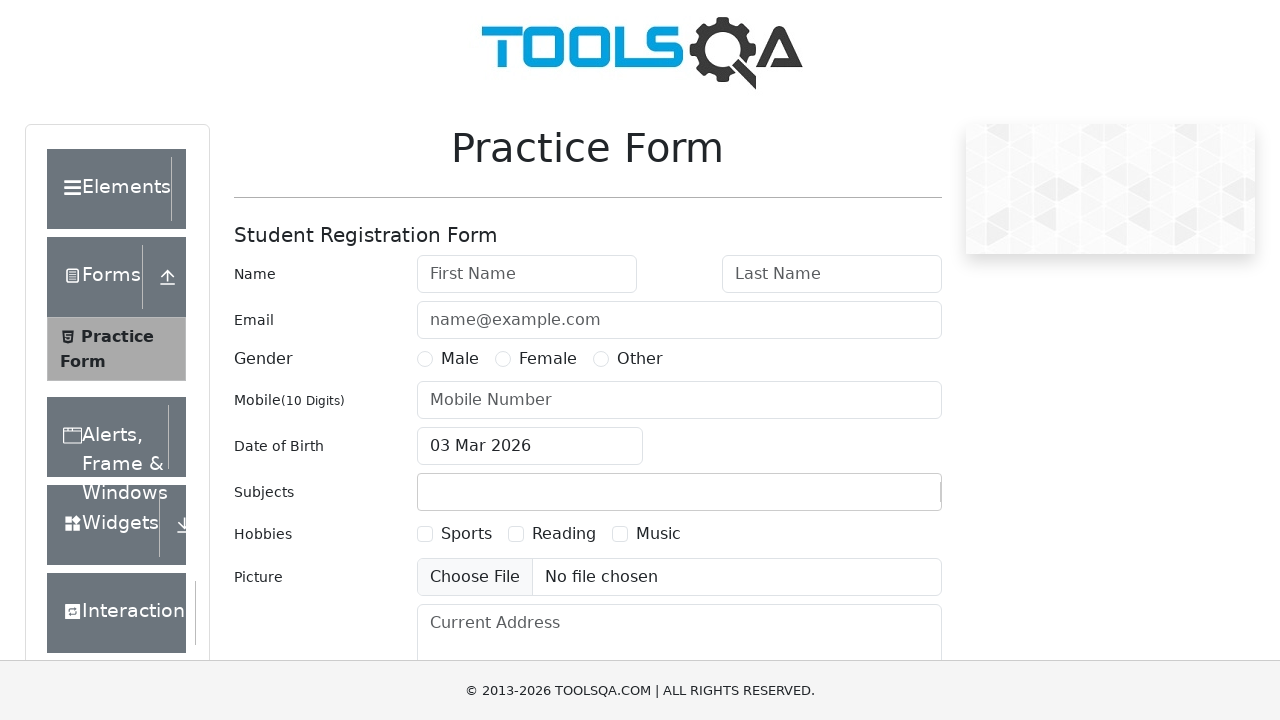

Navigated to automation practice form page
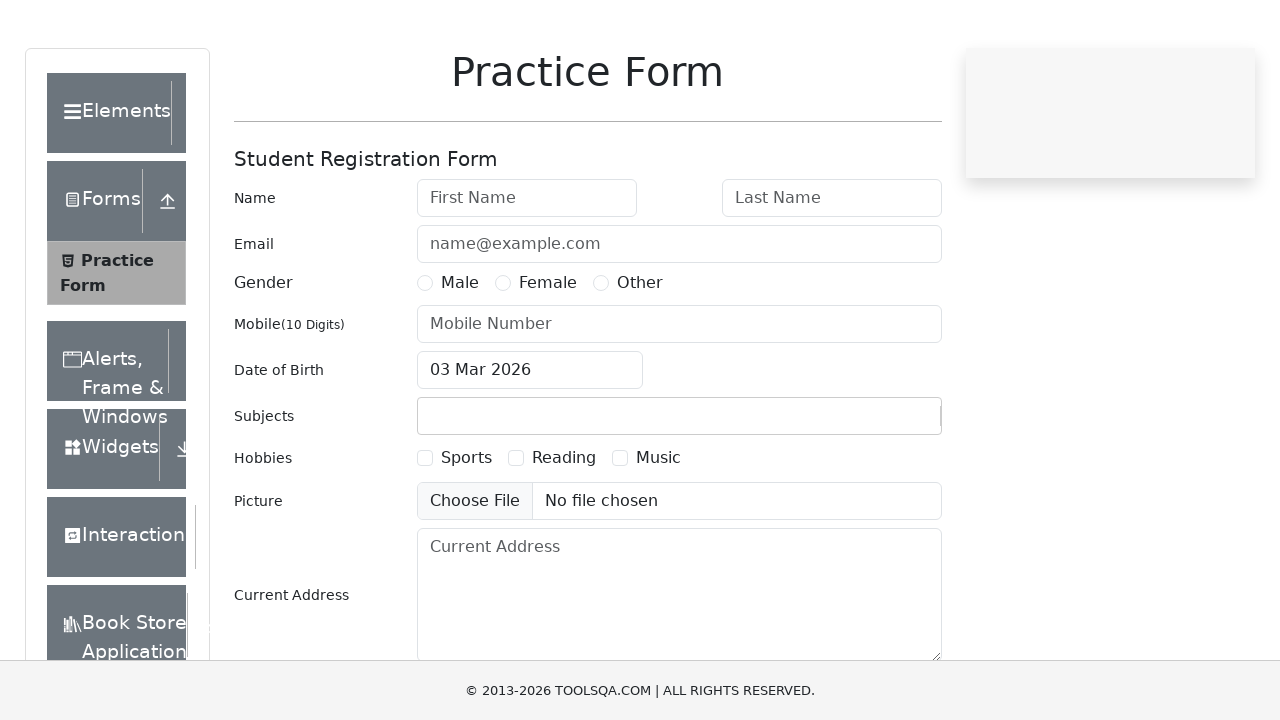

Located the Submit button
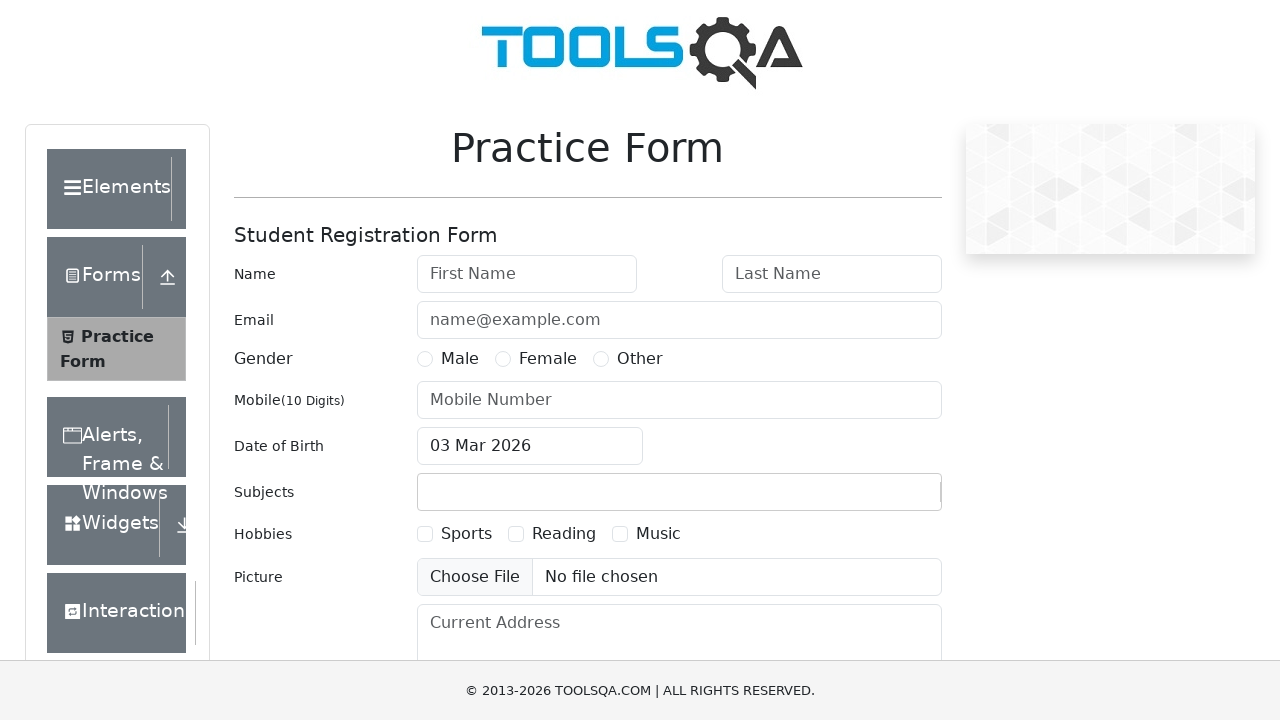

Scrolled to bring Submit button into view
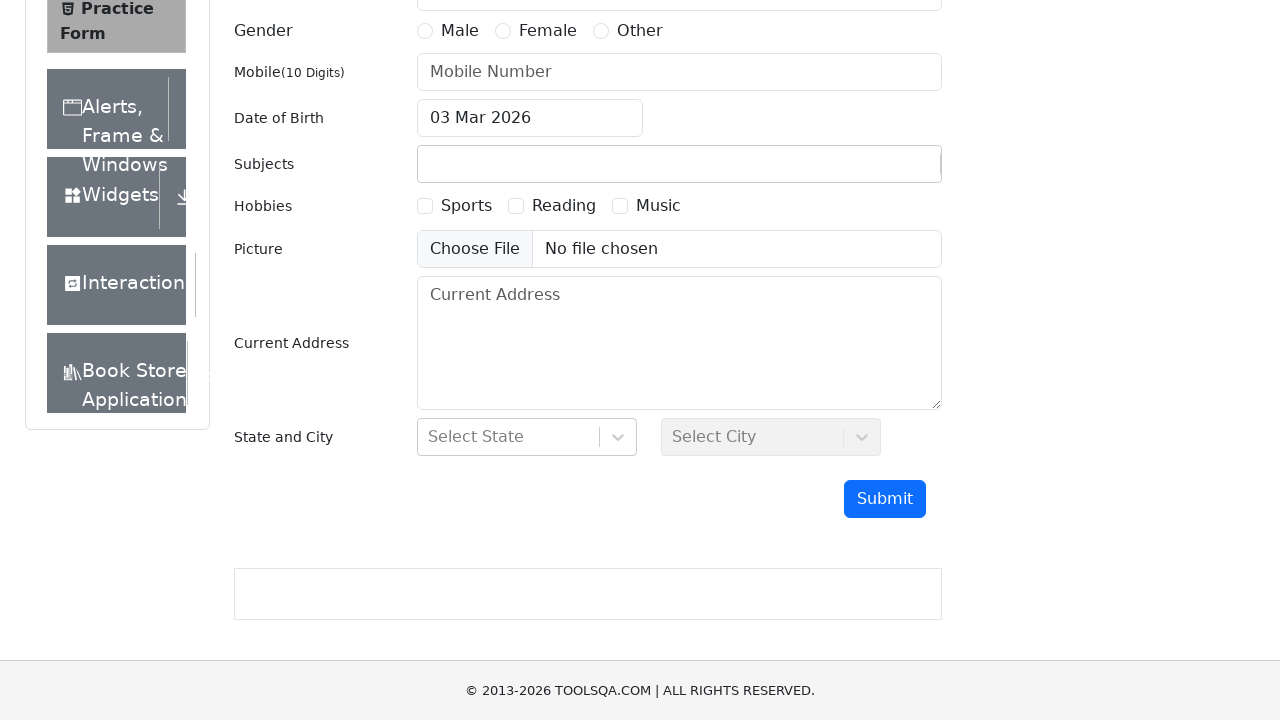

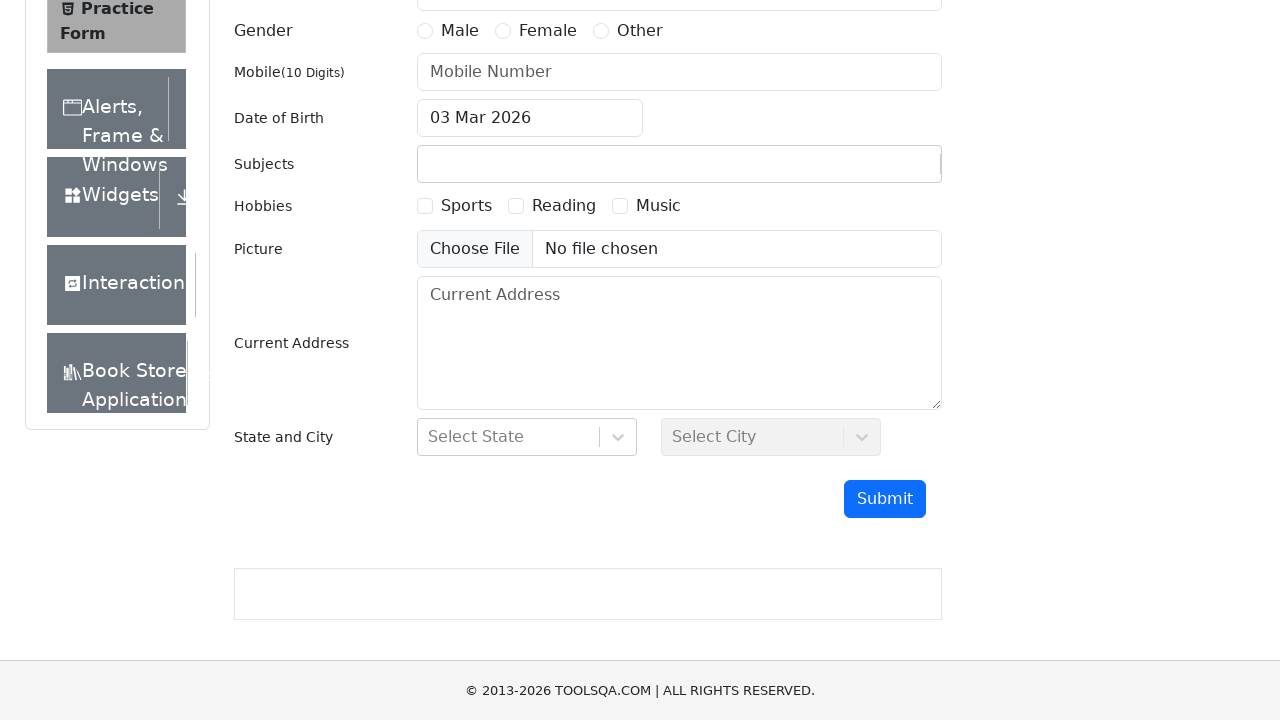